Tests that the browser back button works correctly with filter navigation

Starting URL: https://demo.playwright.dev/todomvc

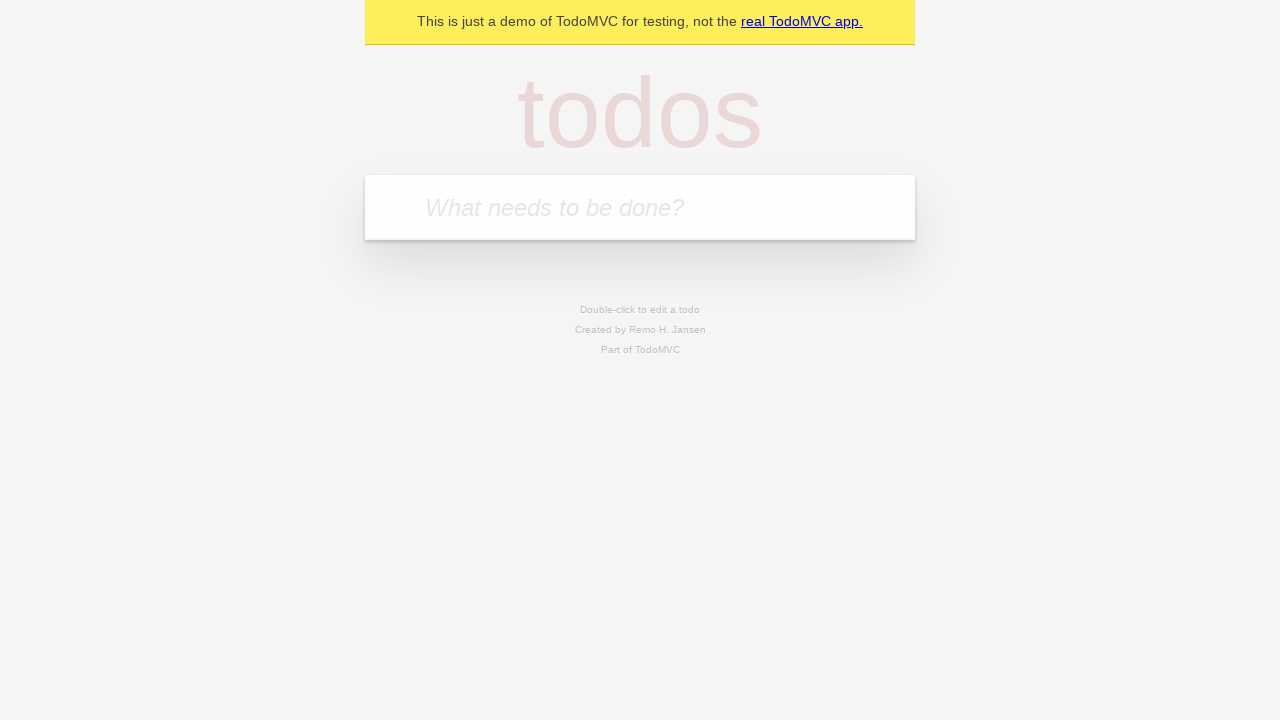

Filled todo input with 'buy some cheese' on internal:attr=[placeholder="What needs to be done?"i]
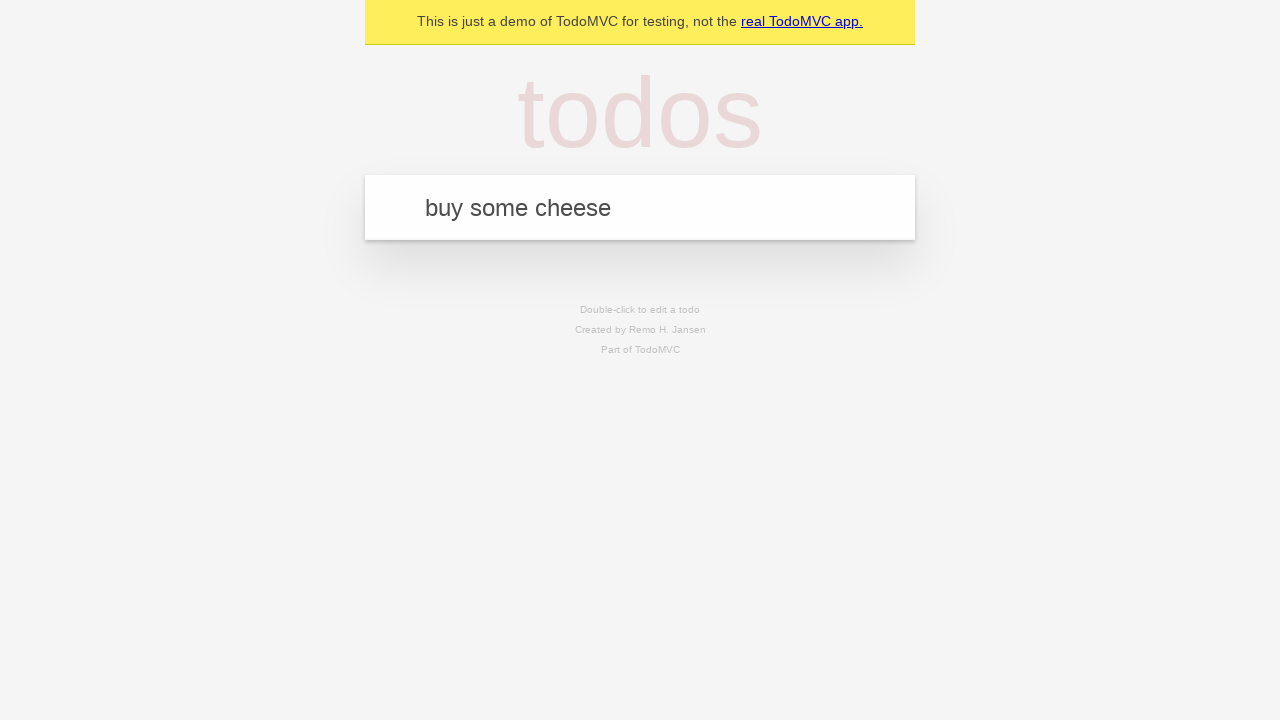

Pressed Enter to create first todo on internal:attr=[placeholder="What needs to be done?"i]
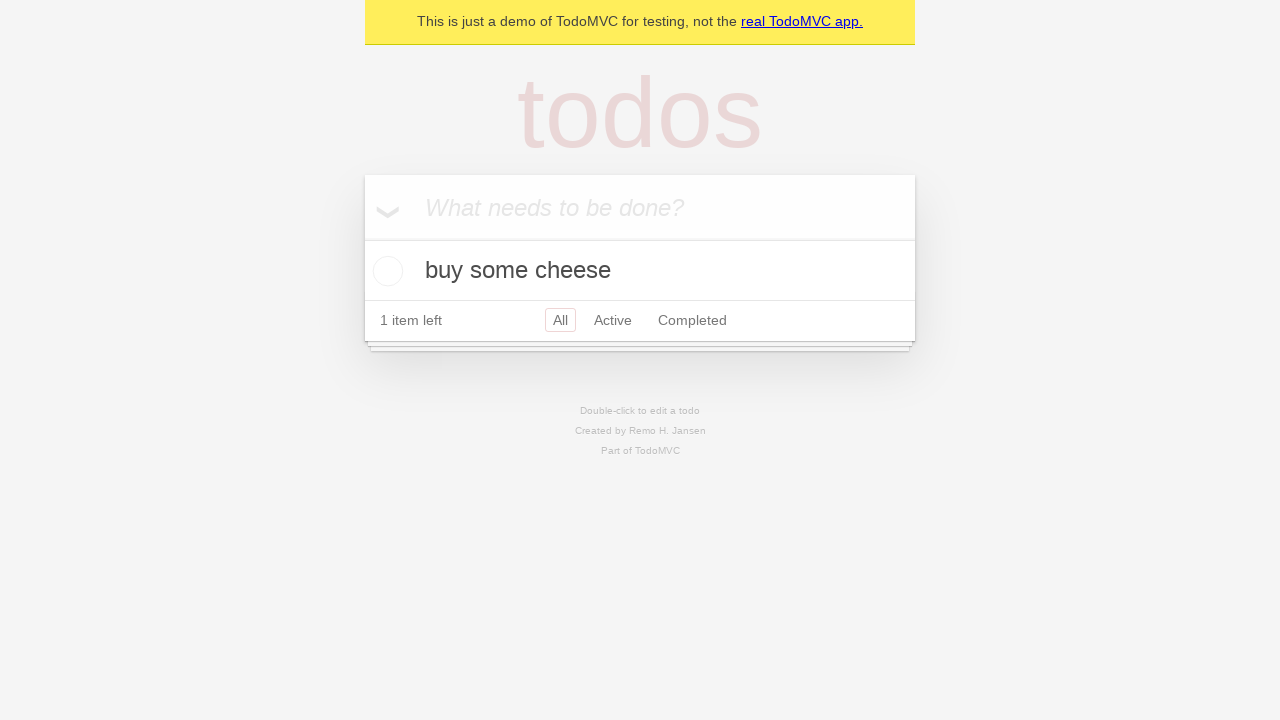

Filled todo input with 'feed the cat' on internal:attr=[placeholder="What needs to be done?"i]
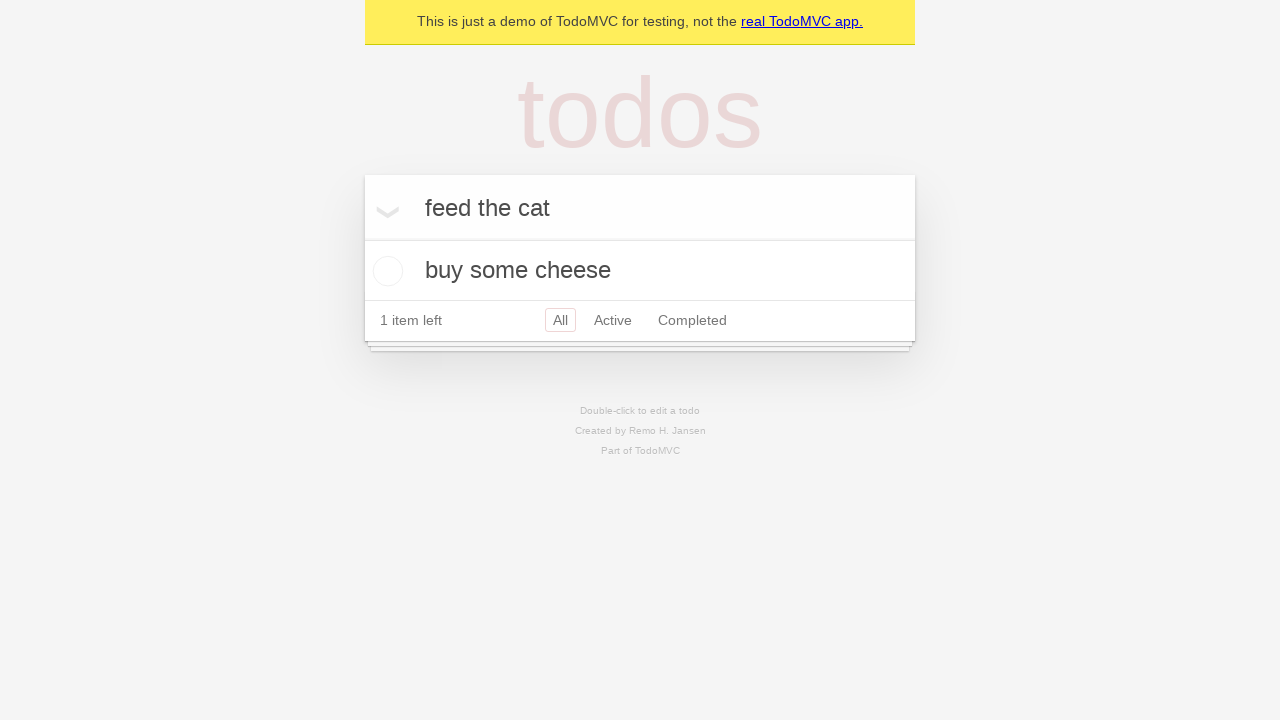

Pressed Enter to create second todo on internal:attr=[placeholder="What needs to be done?"i]
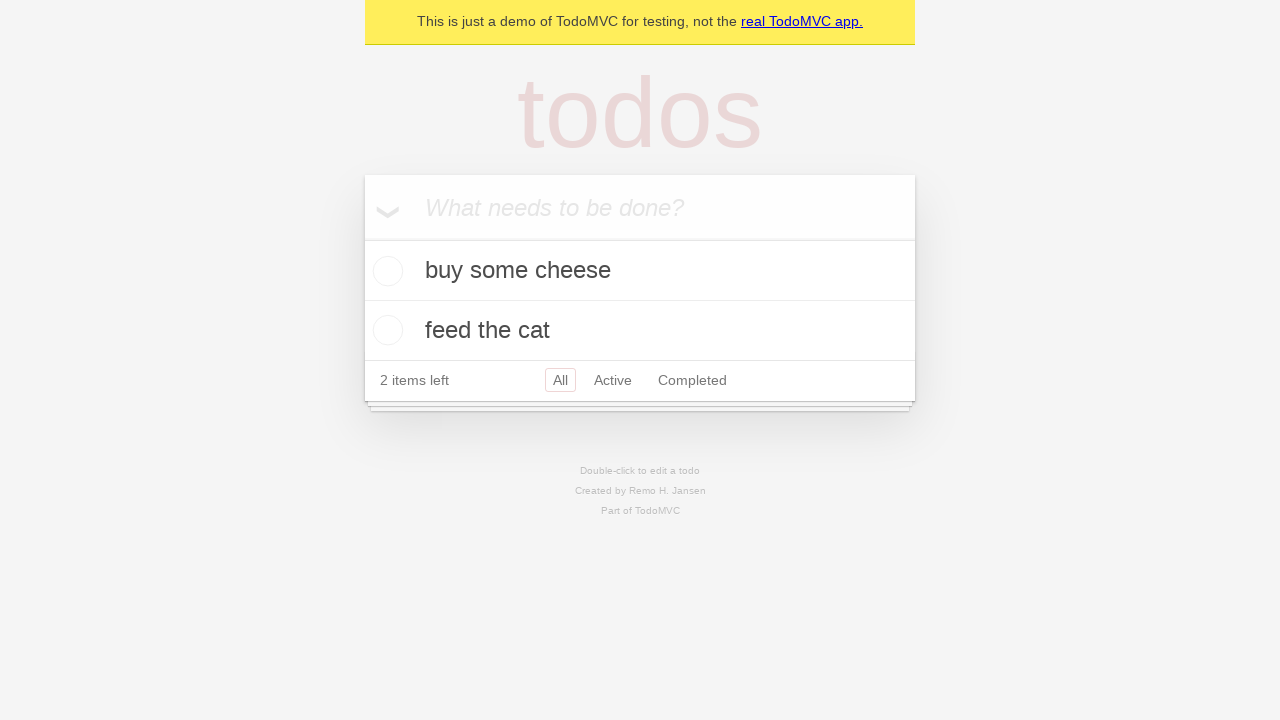

Filled todo input with 'book a doctors appointment' on internal:attr=[placeholder="What needs to be done?"i]
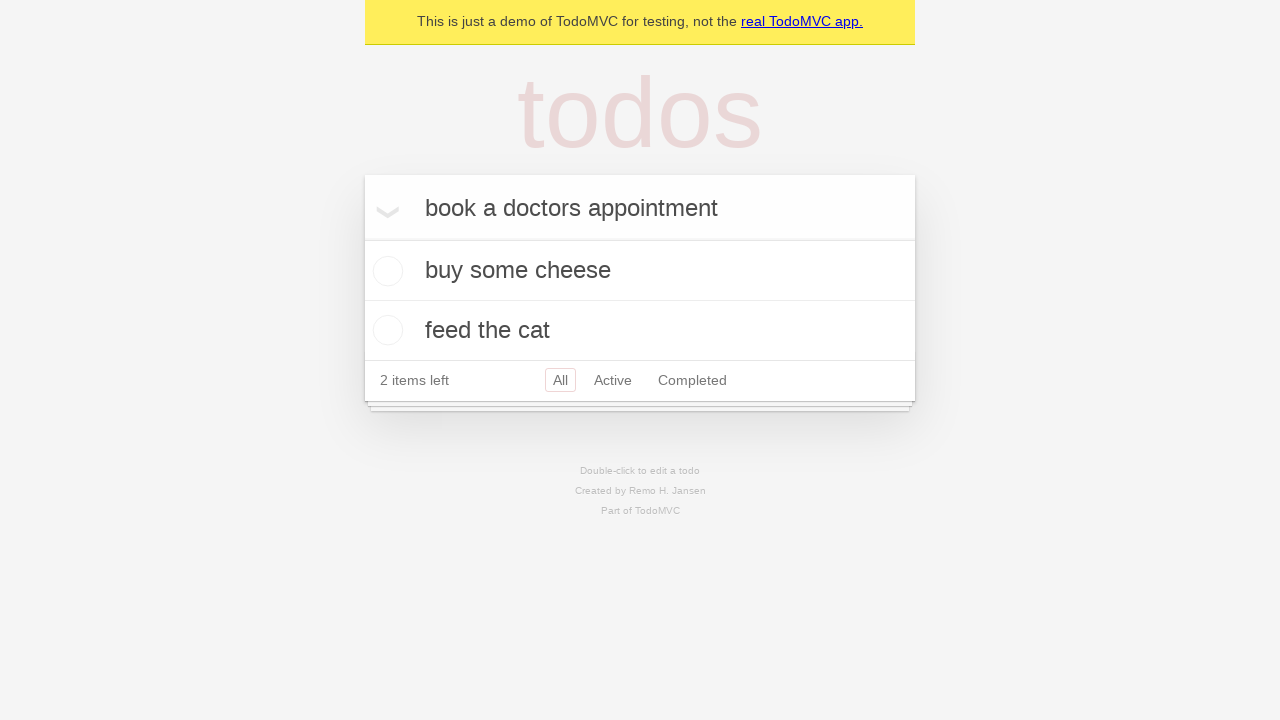

Pressed Enter to create third todo on internal:attr=[placeholder="What needs to be done?"i]
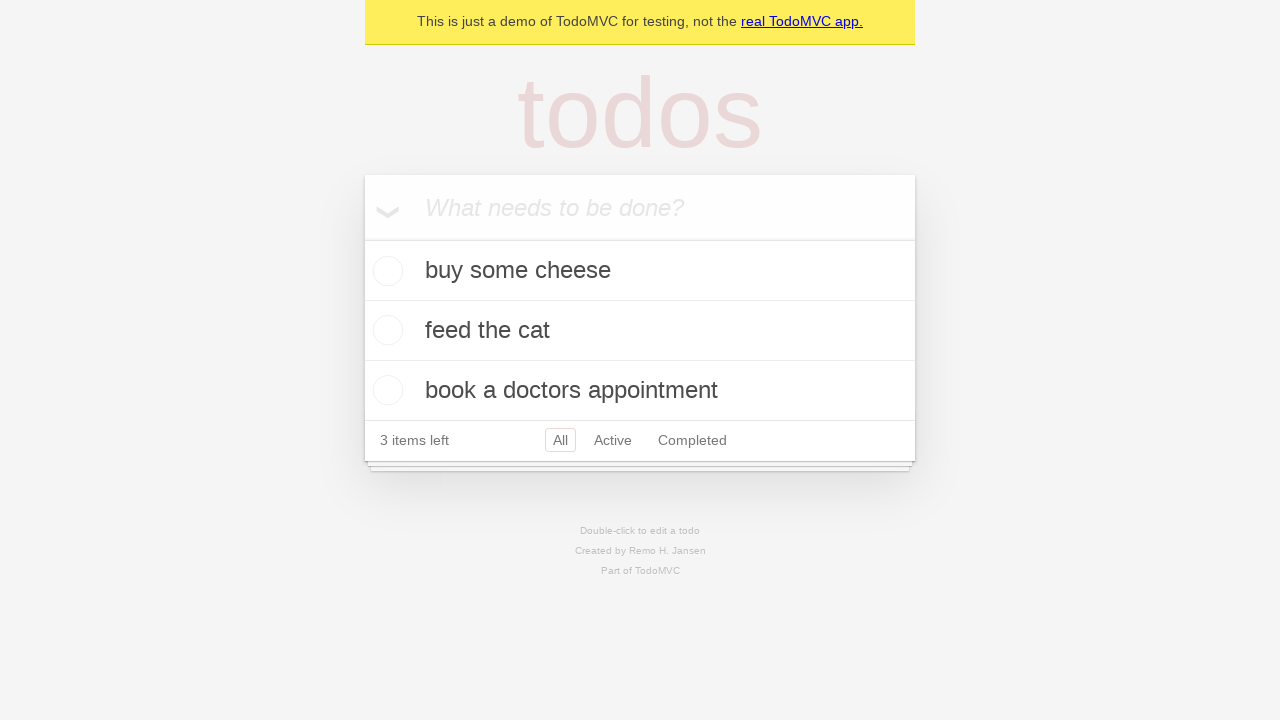

Checked the second todo item at (385, 330) on [data-testid='todo-item'] >> nth=1 >> internal:role=checkbox
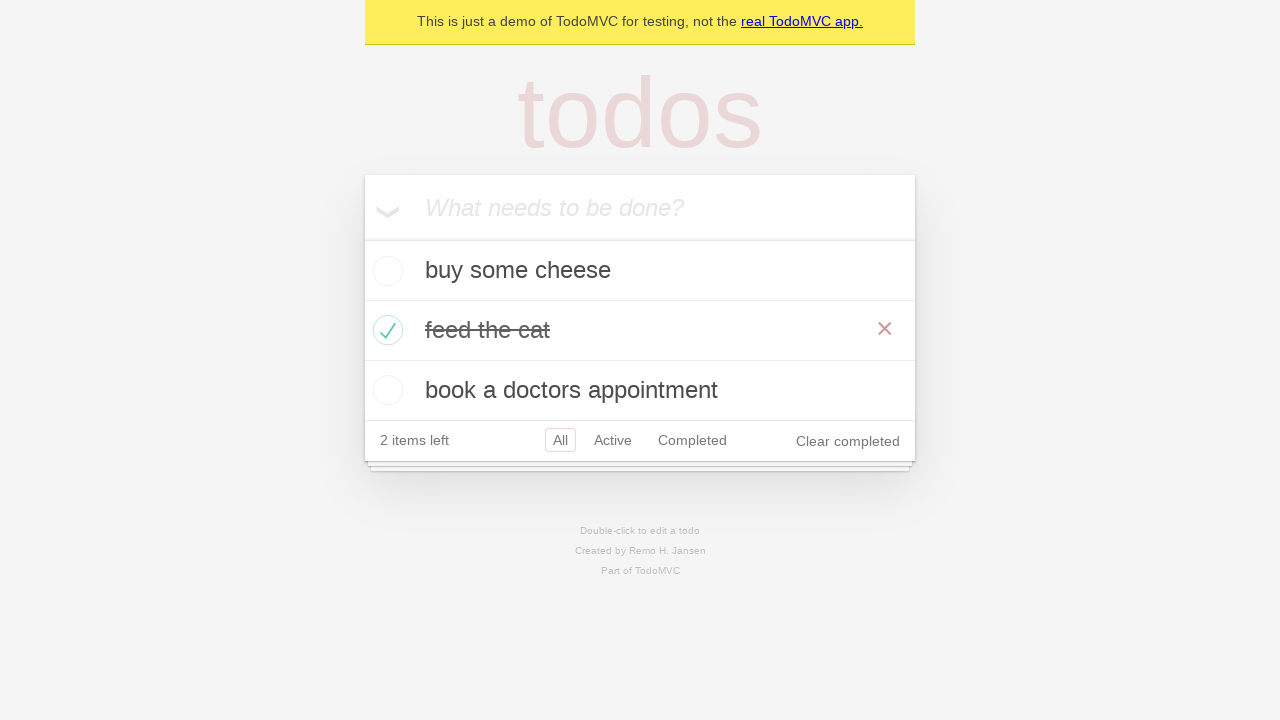

Clicked All filter at (560, 440) on internal:role=link[name="All"i]
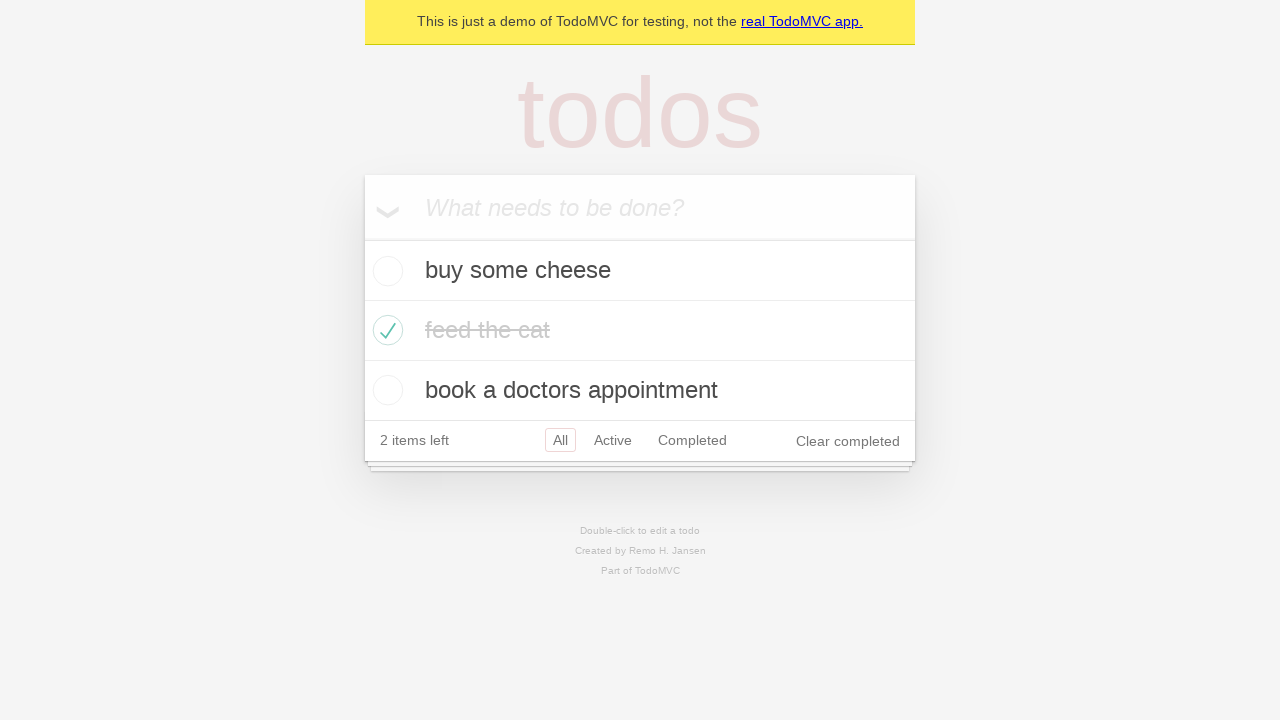

Clicked Active filter at (613, 440) on internal:role=link[name="Active"i]
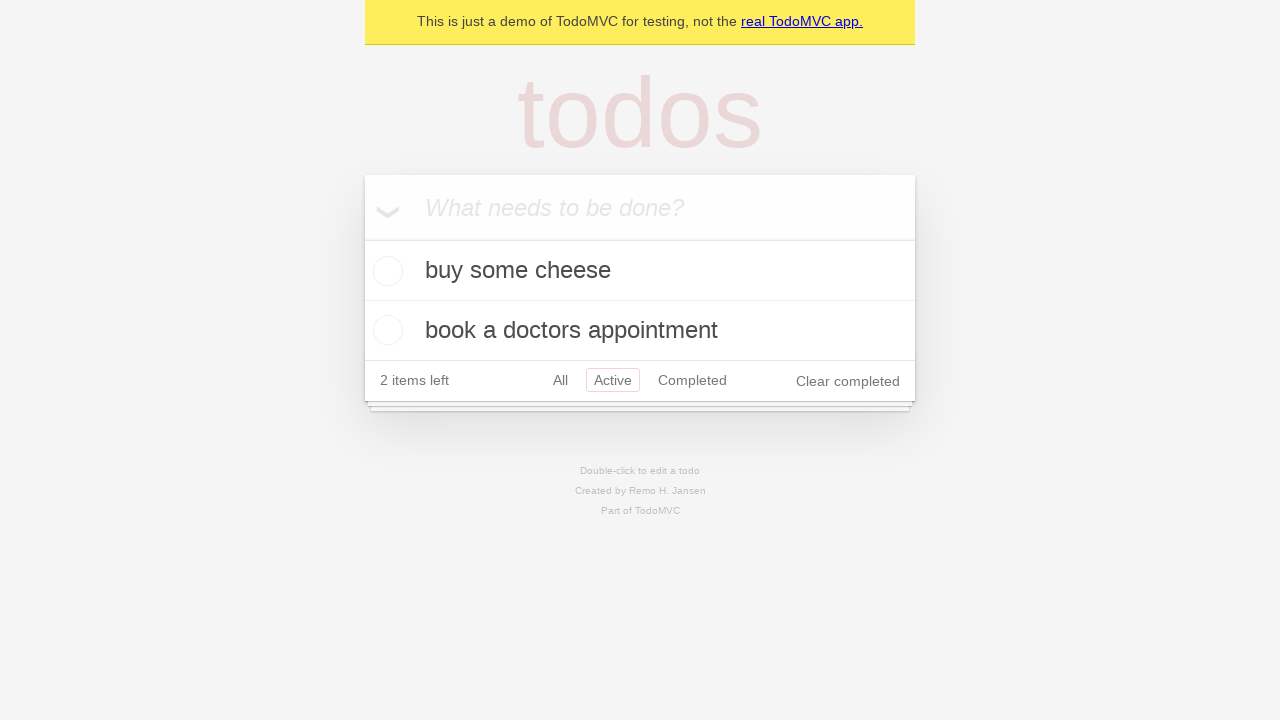

Clicked Completed filter at (692, 380) on internal:role=link[name="Completed"i]
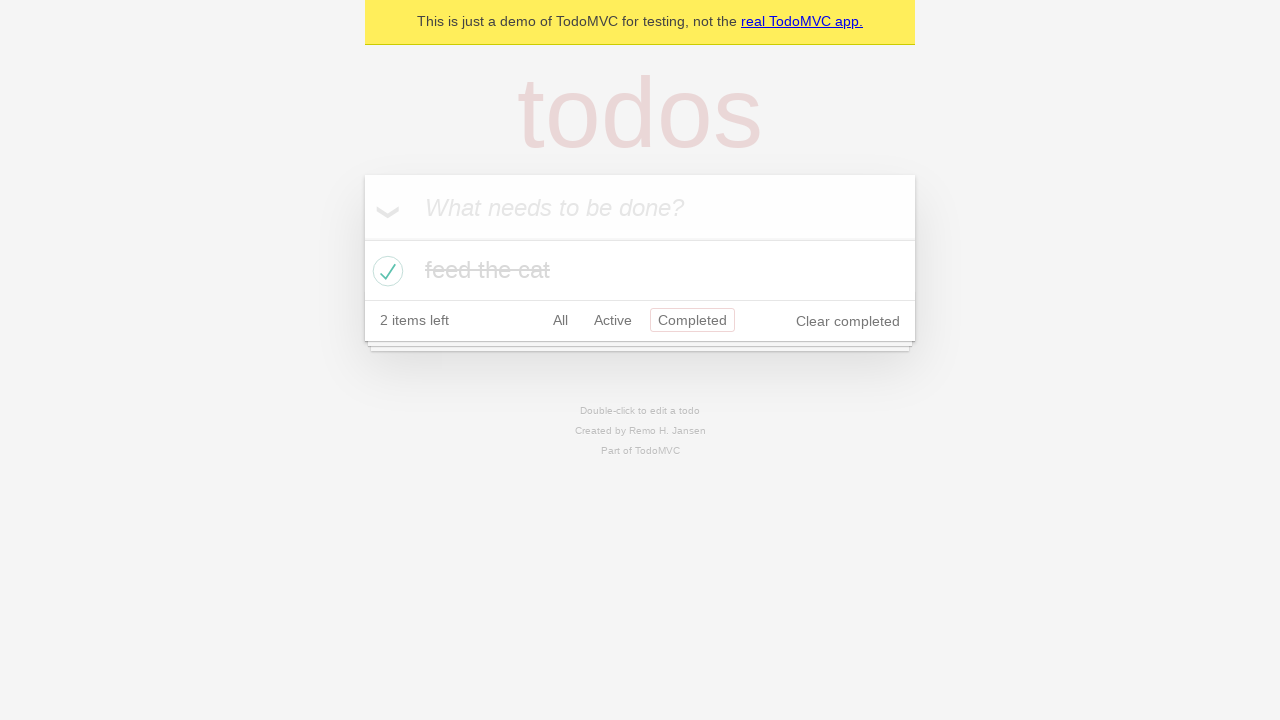

Navigated back using browser back button
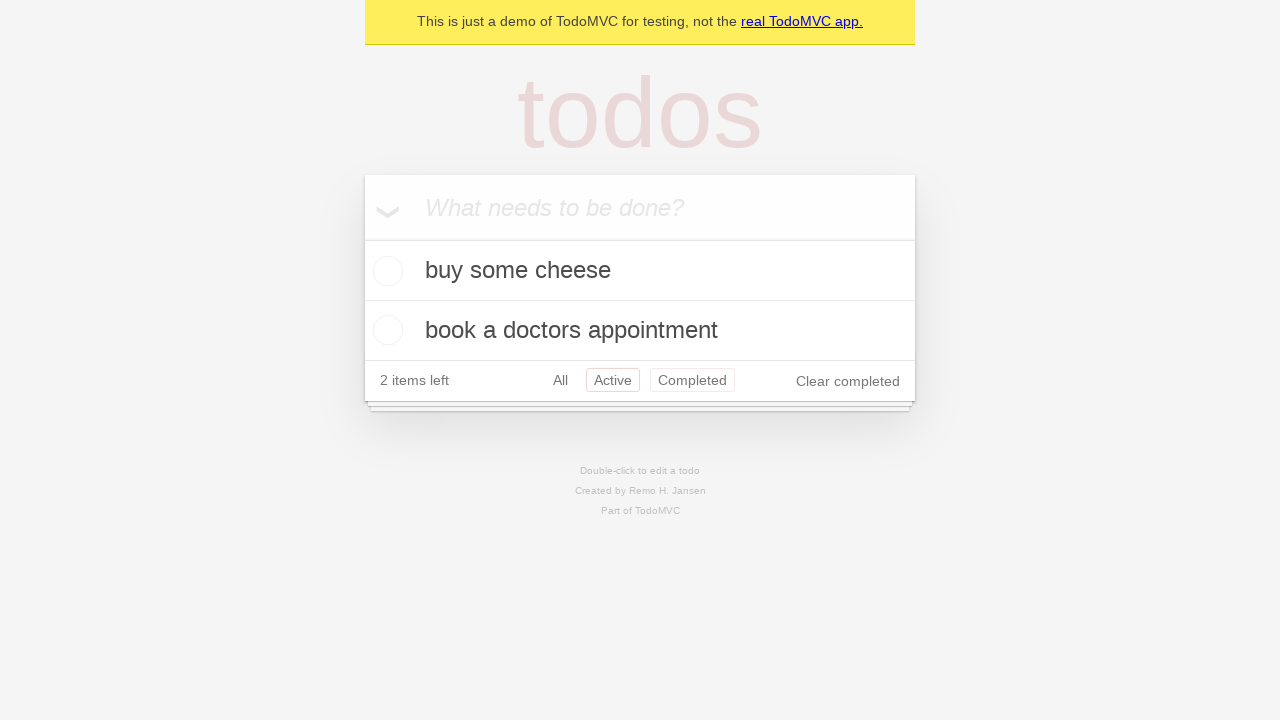

Navigated back again using browser back button
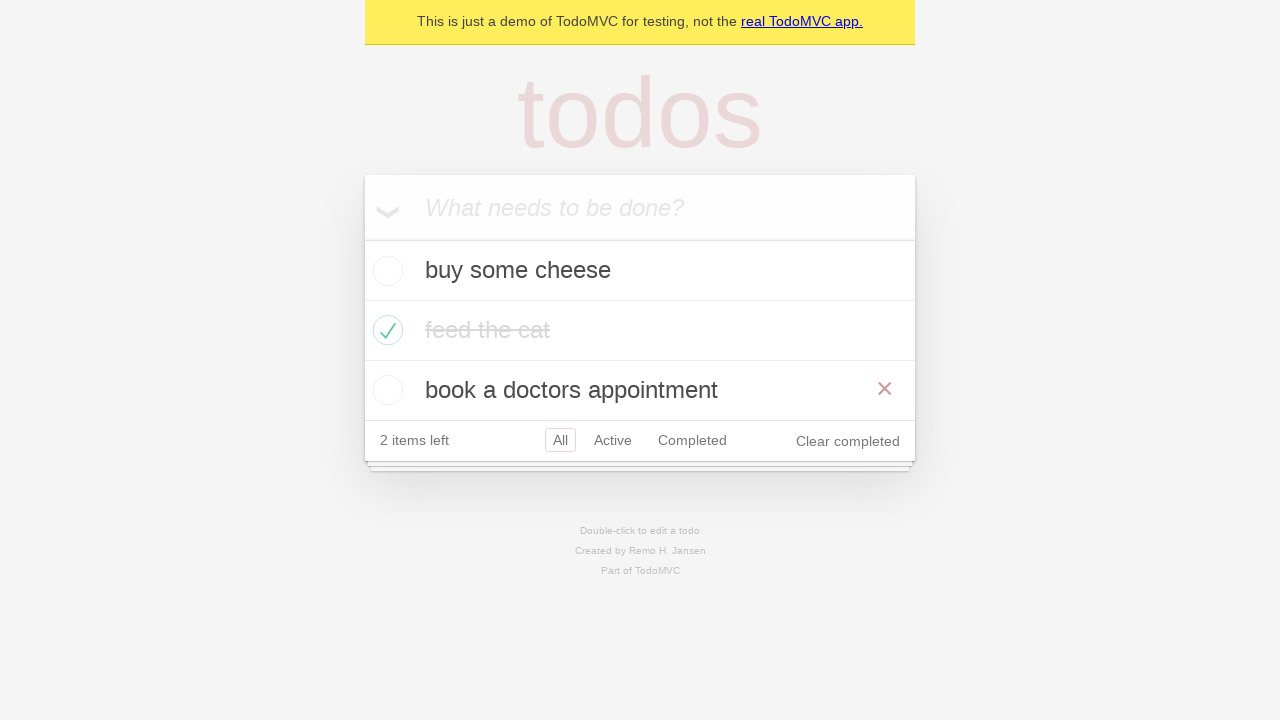

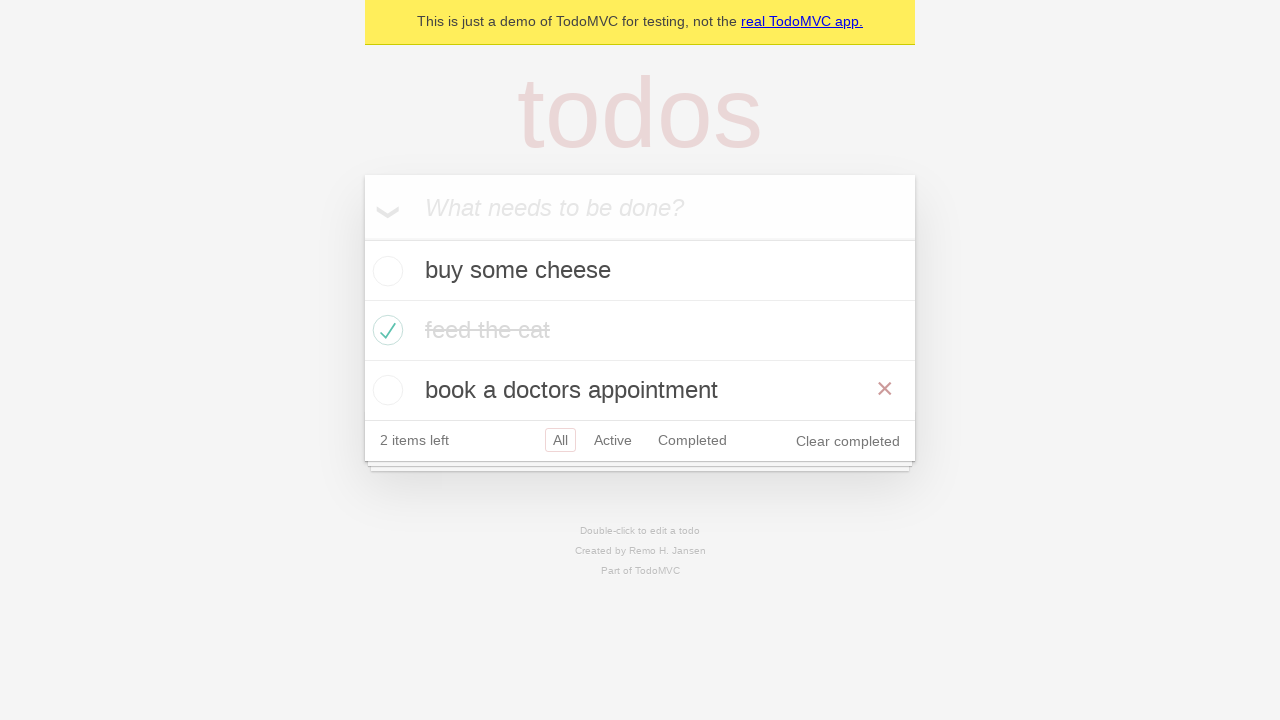